Tests dynamic content loading by clicking a Start button and verifying that "Hello World!" text appears after the loading completes

Starting URL: https://the-internet.herokuapp.com/dynamic_loading/1

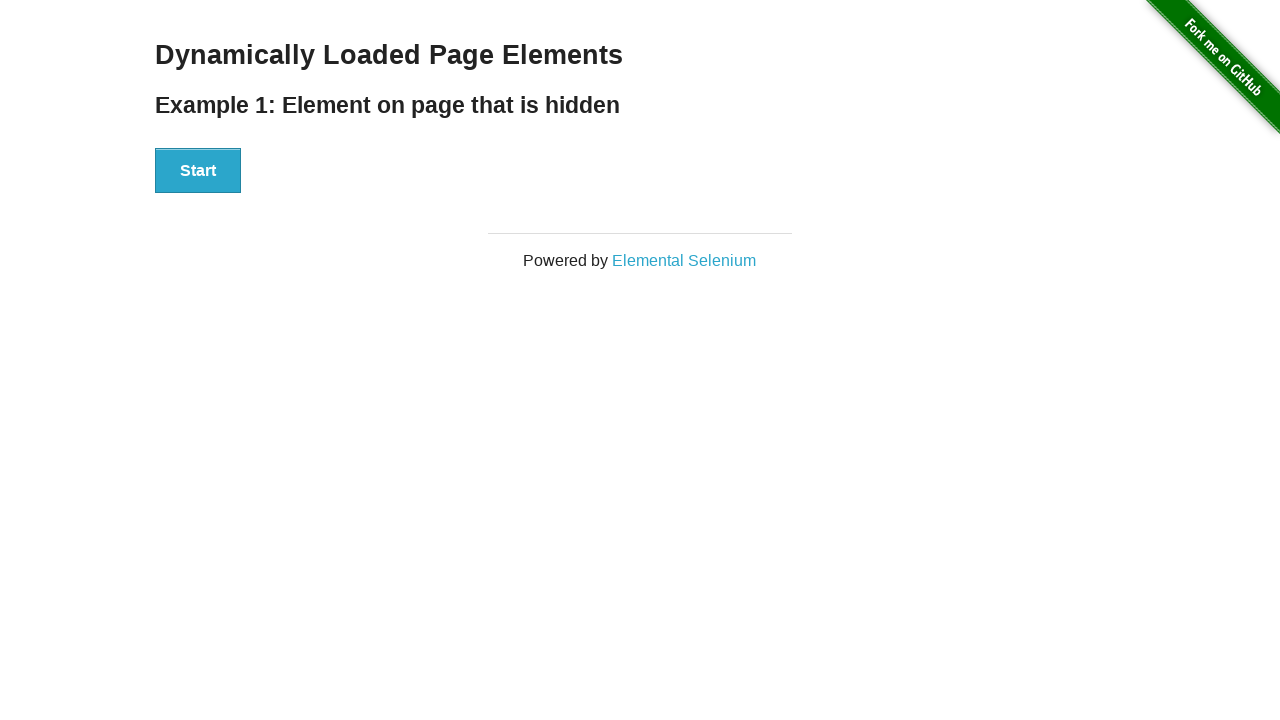

Navigated to dynamic loading test page
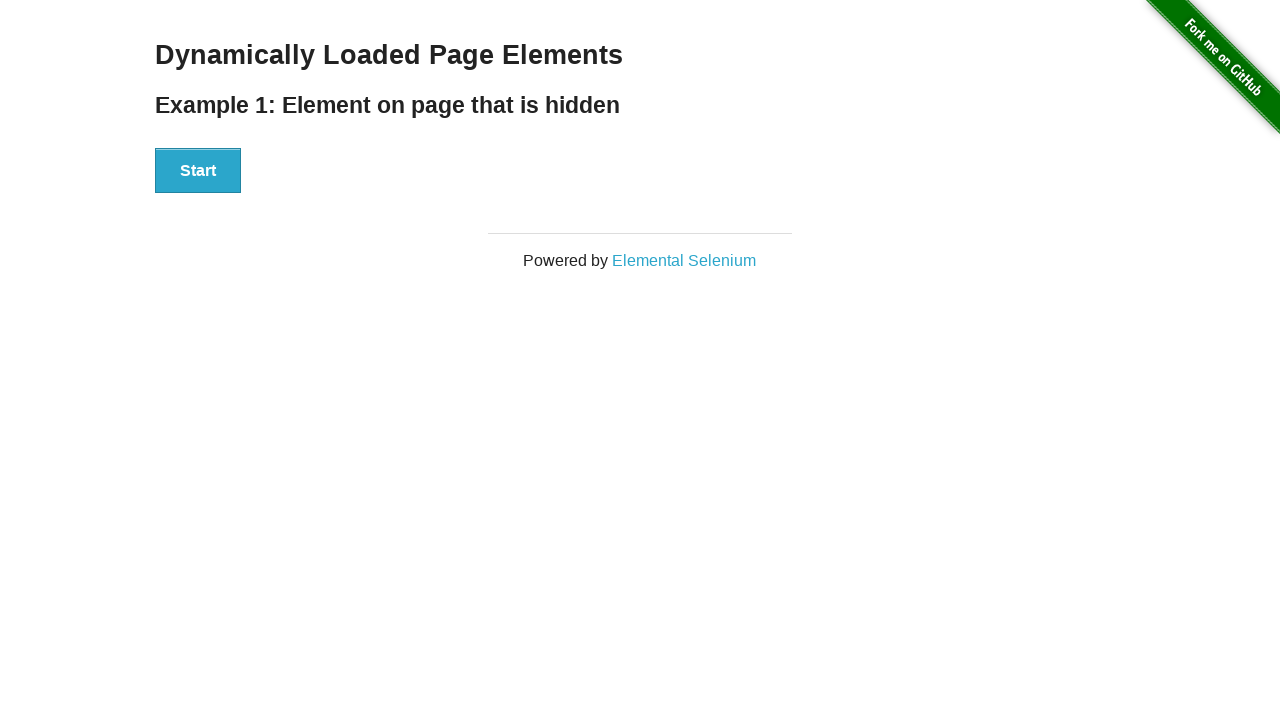

Clicked the Start button to initiate dynamic content loading at (198, 171) on xpath=//div[@id='start']//button
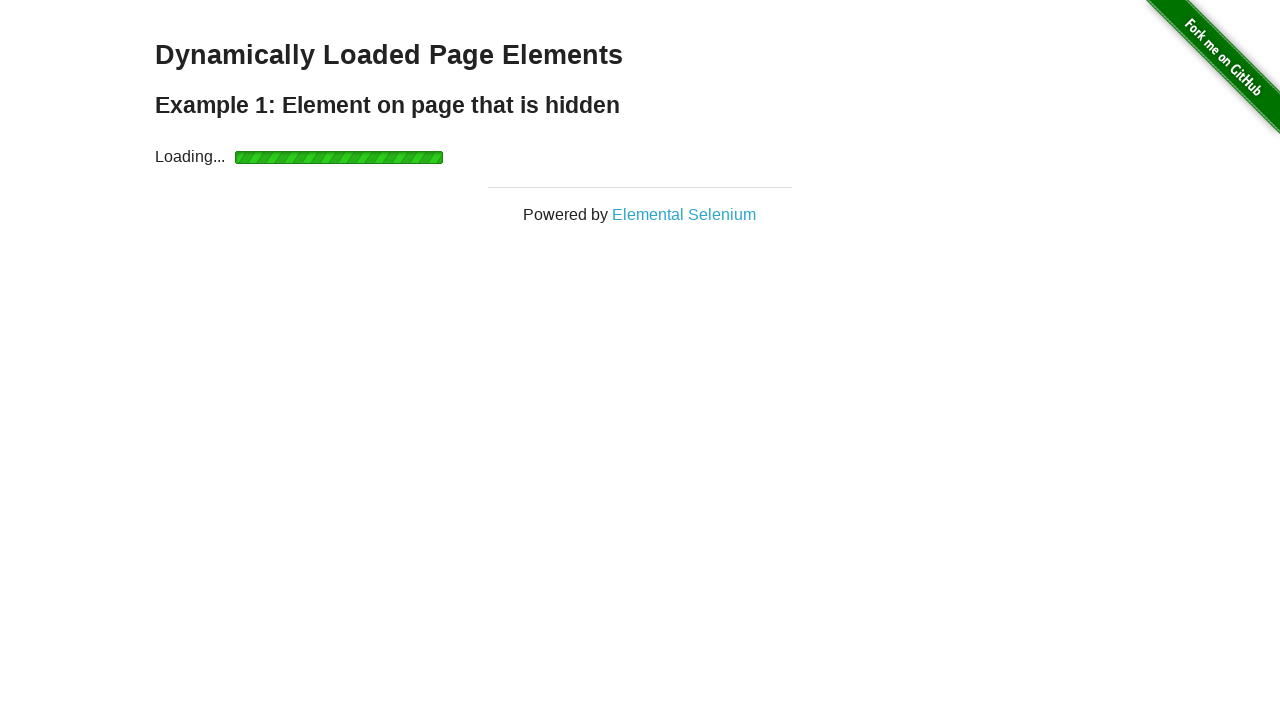

Dynamic content loaded - 'Hello World!' element appeared
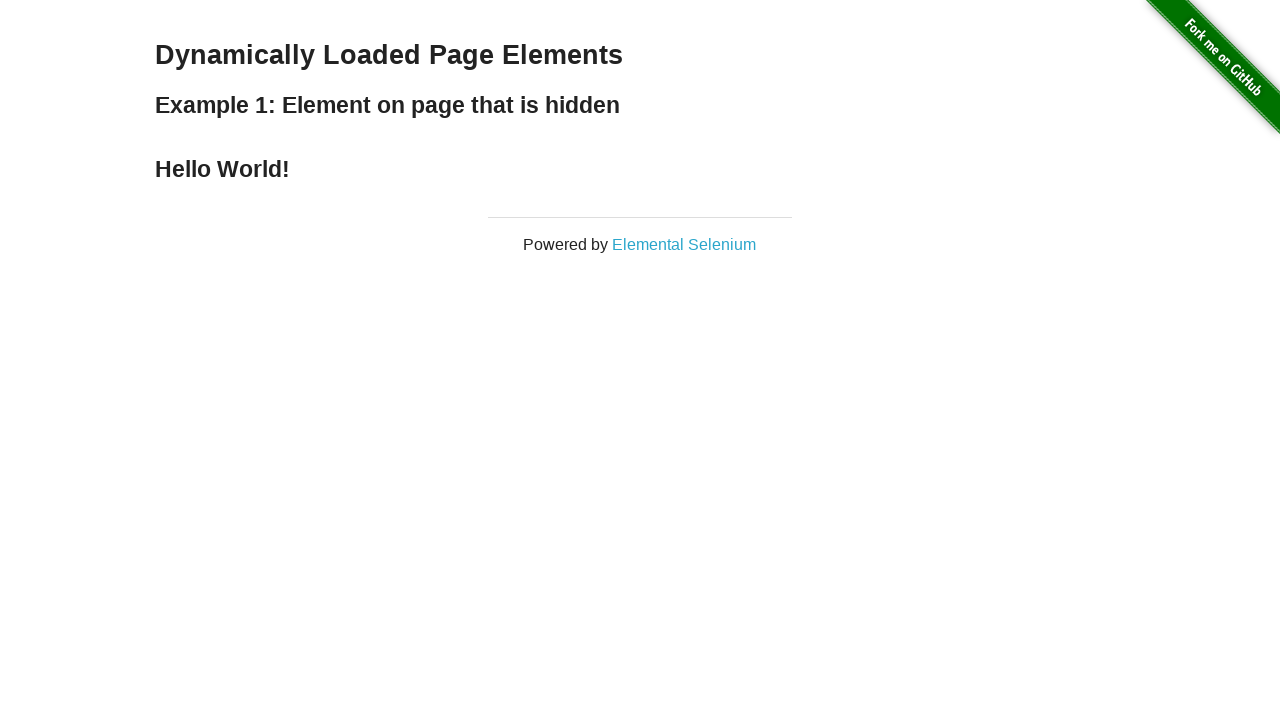

Retrieved text content from the loaded element
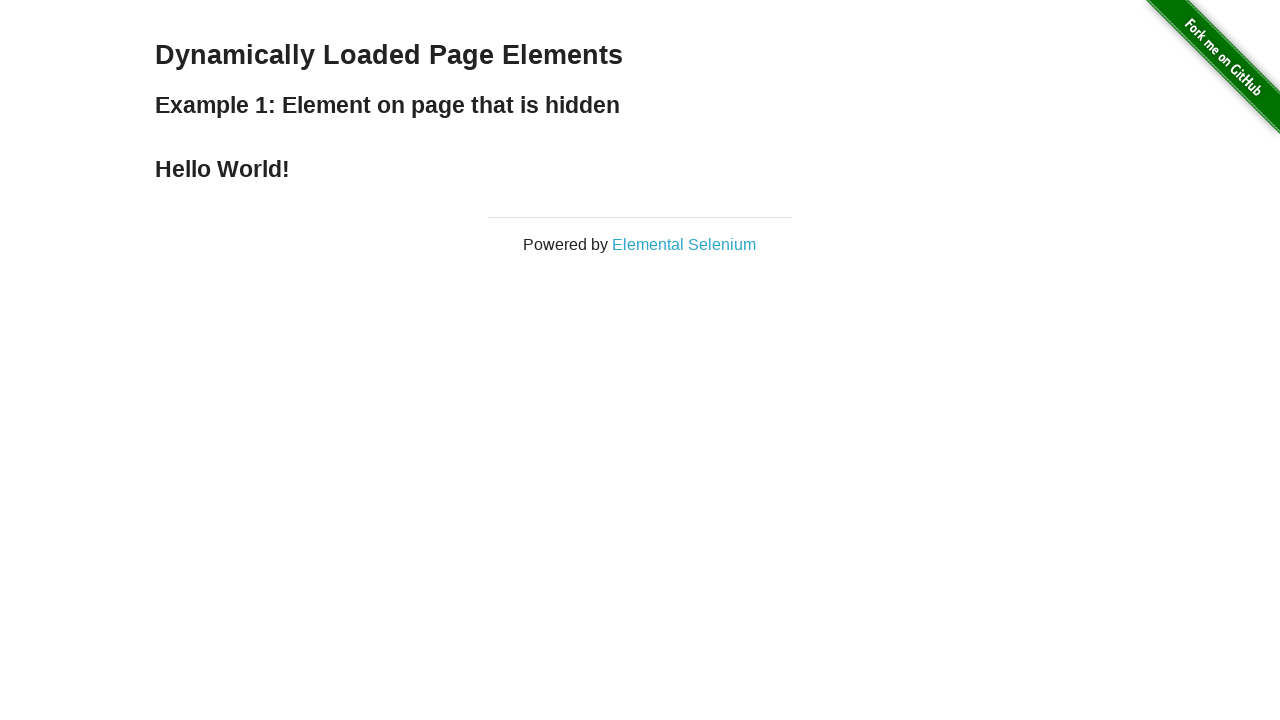

Verified that the text content is 'Hello World!' as expected
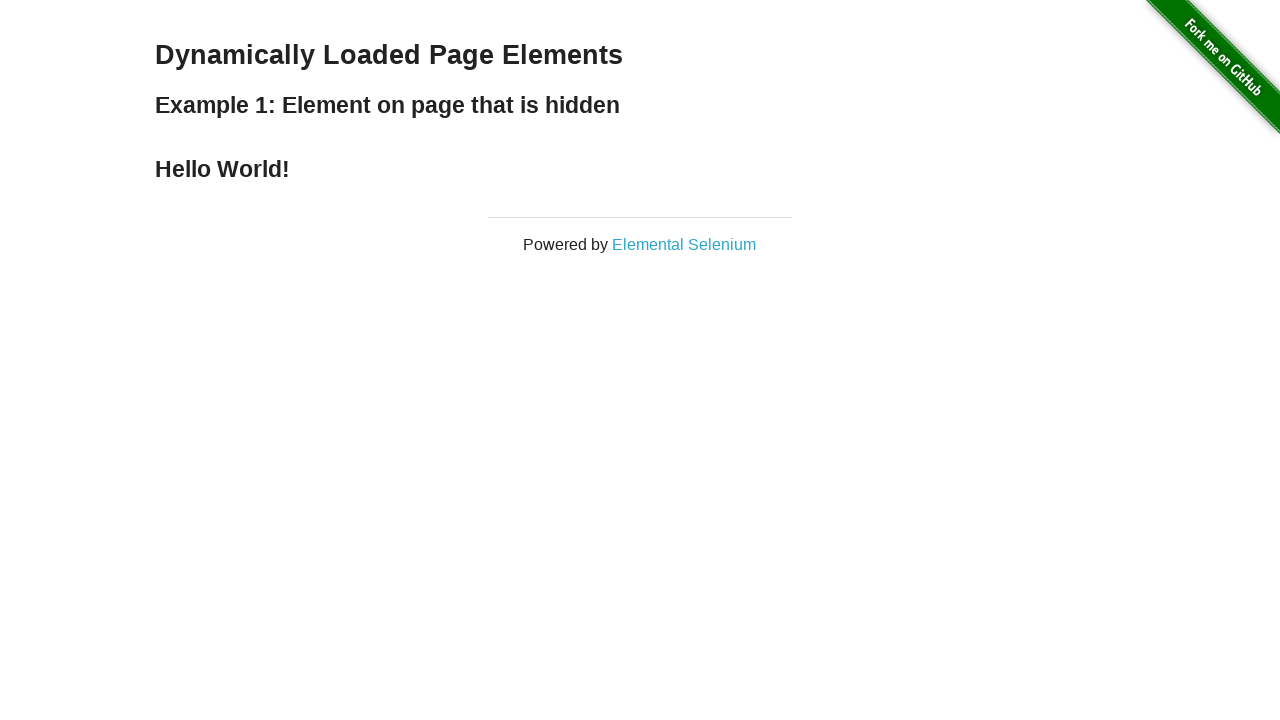

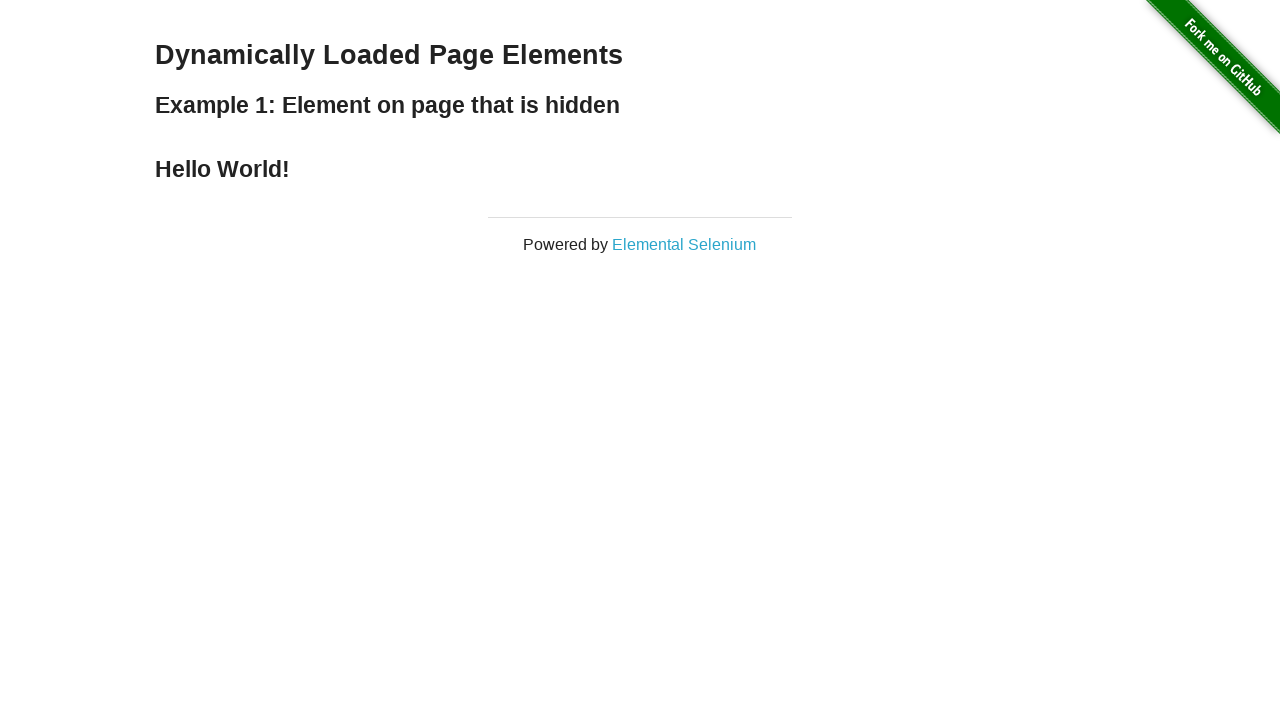